Tests keyboard shortcuts in a textarea by filling text and performing select-all, copy, delete, and paste operations

Starting URL: https://testpages.herokuapp.com/styled/basic-html-form-test.html

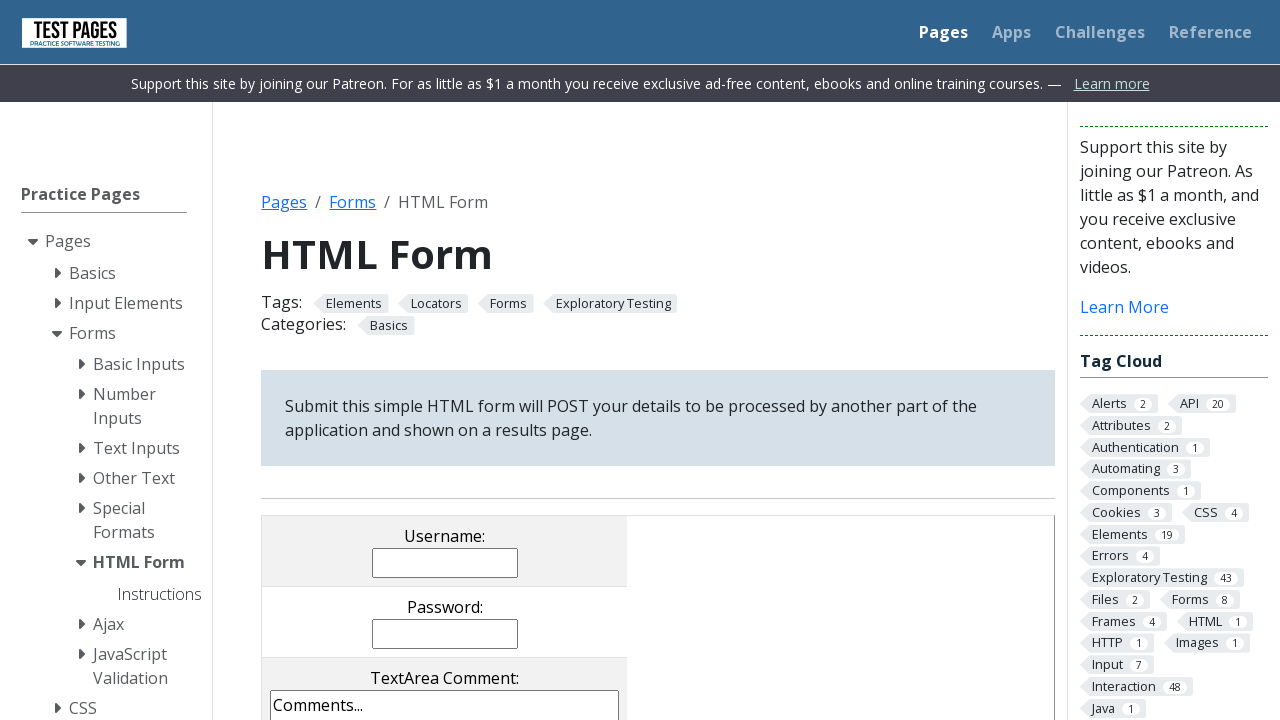

Filled textarea with sample text on textarea[name='comments']
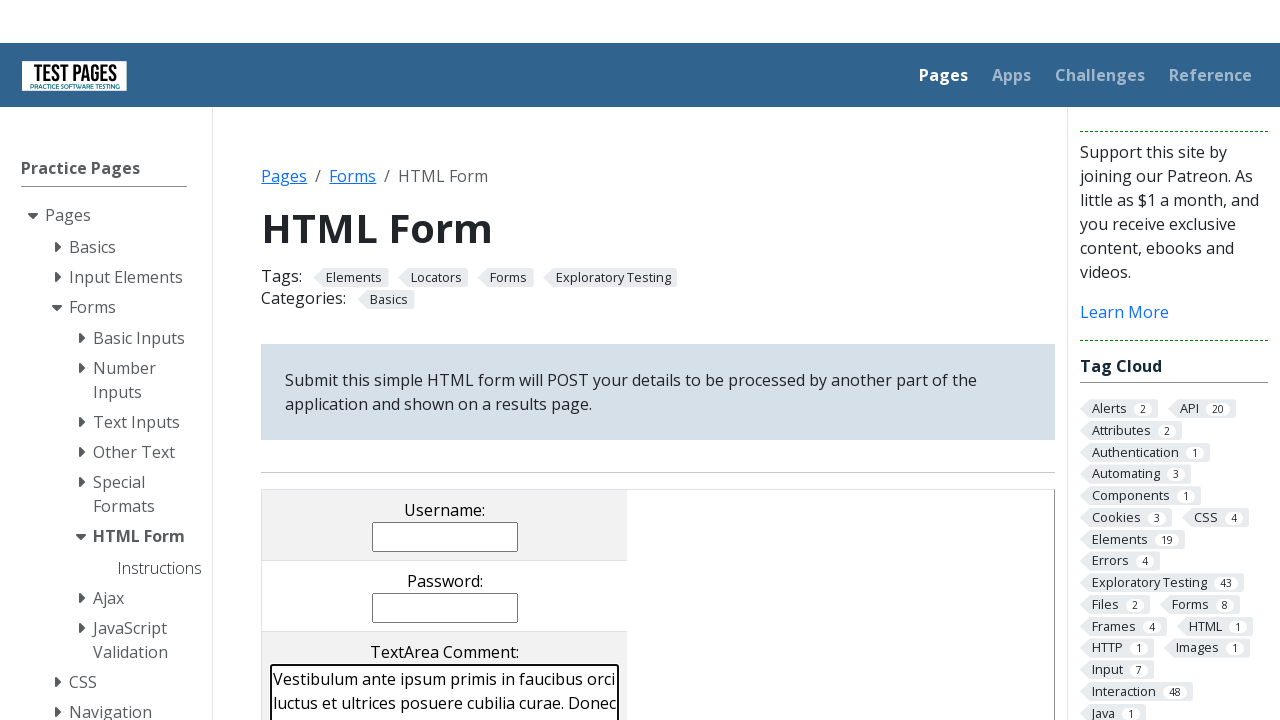

Clicked on textarea to focus it at (445, 646) on textarea[name='comments']
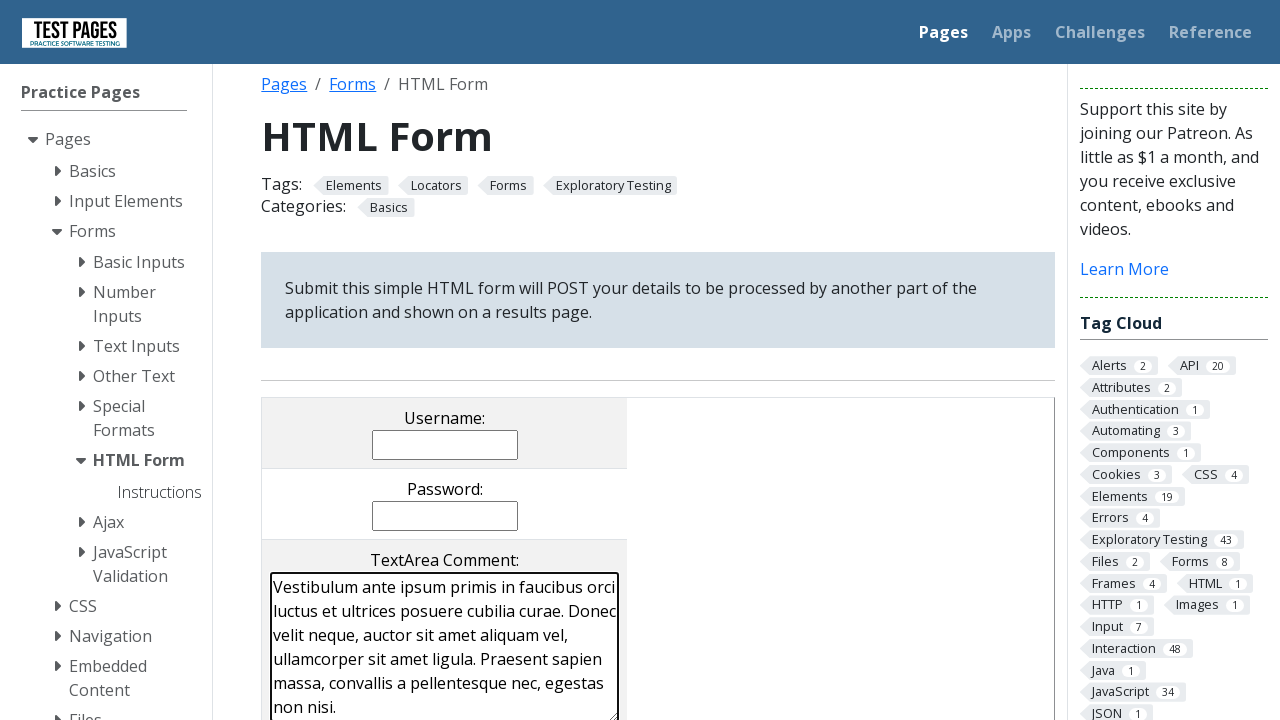

Waited 1 second
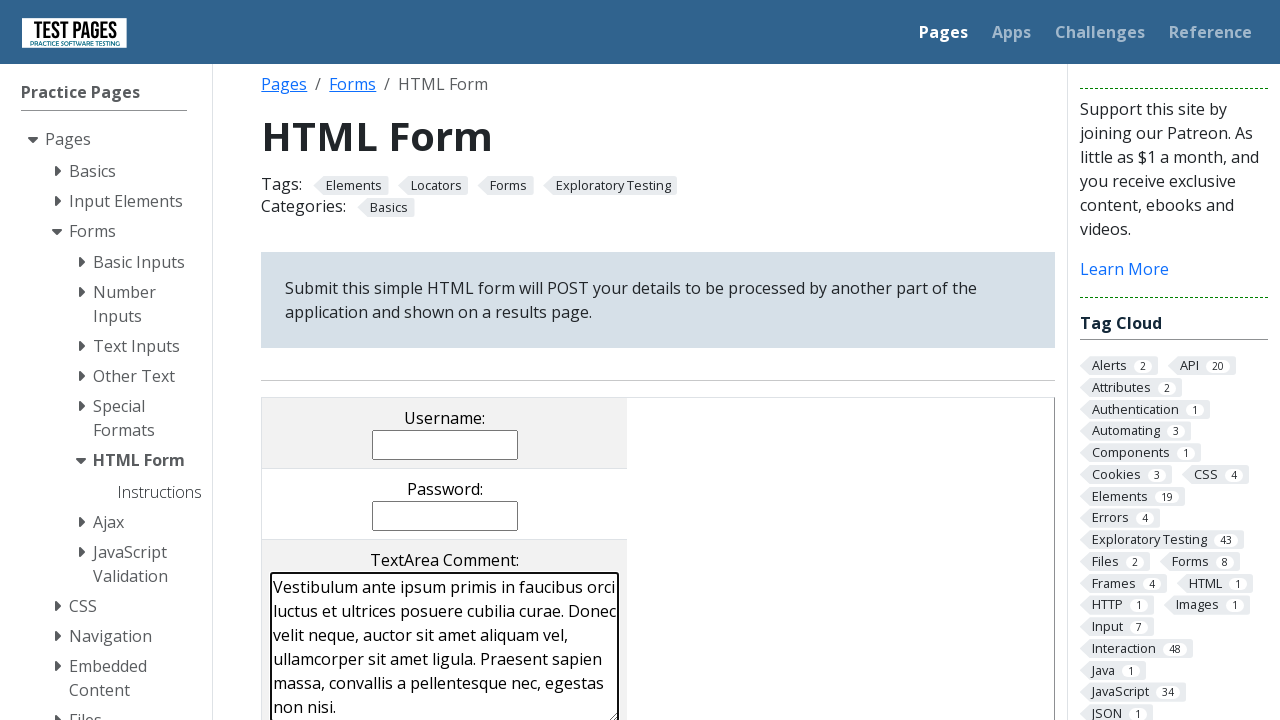

Pressed Control+A to select all text on textarea[name='comments']
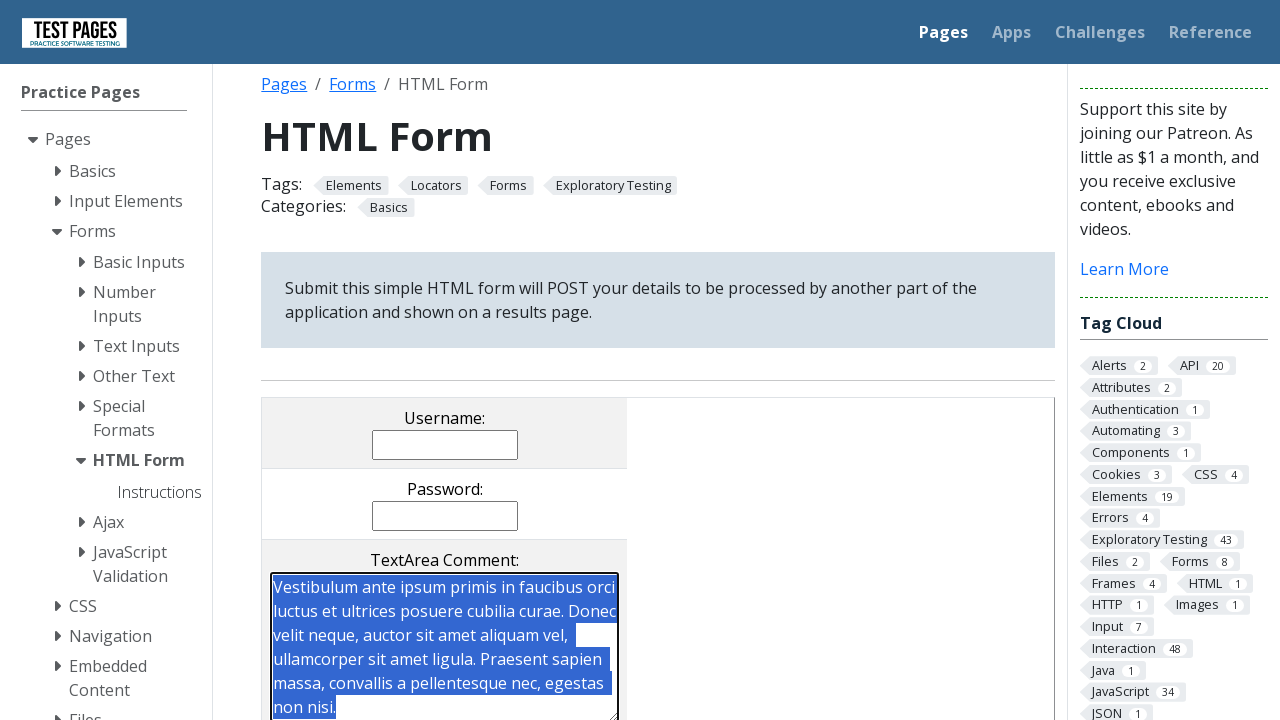

Waited 500ms after select all
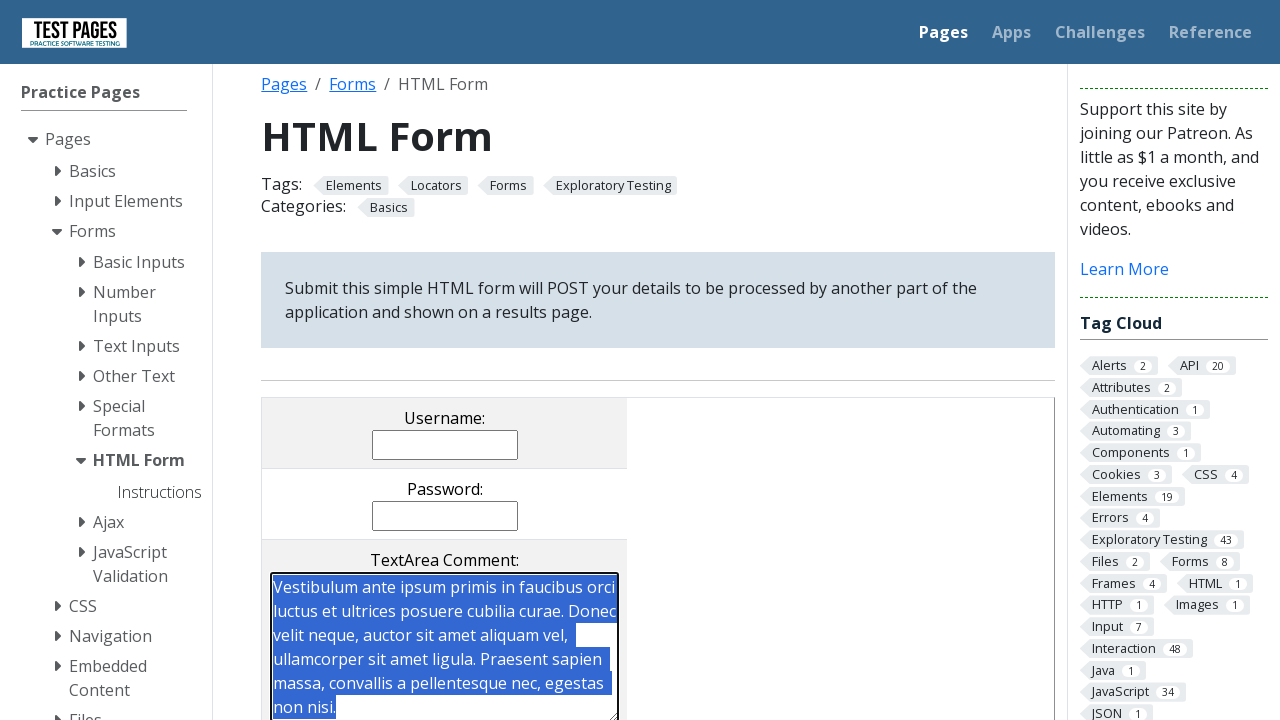

Pressed Control+C to copy selected text on textarea[name='comments']
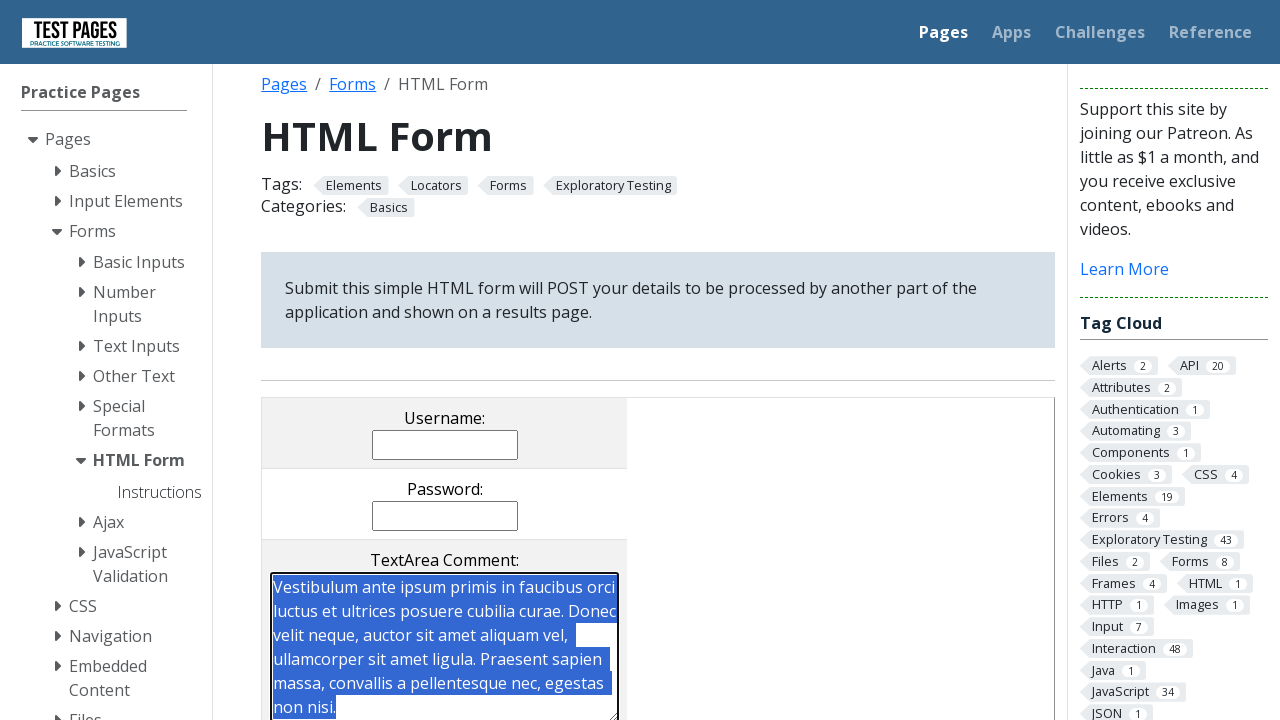

Waited 500ms after copy
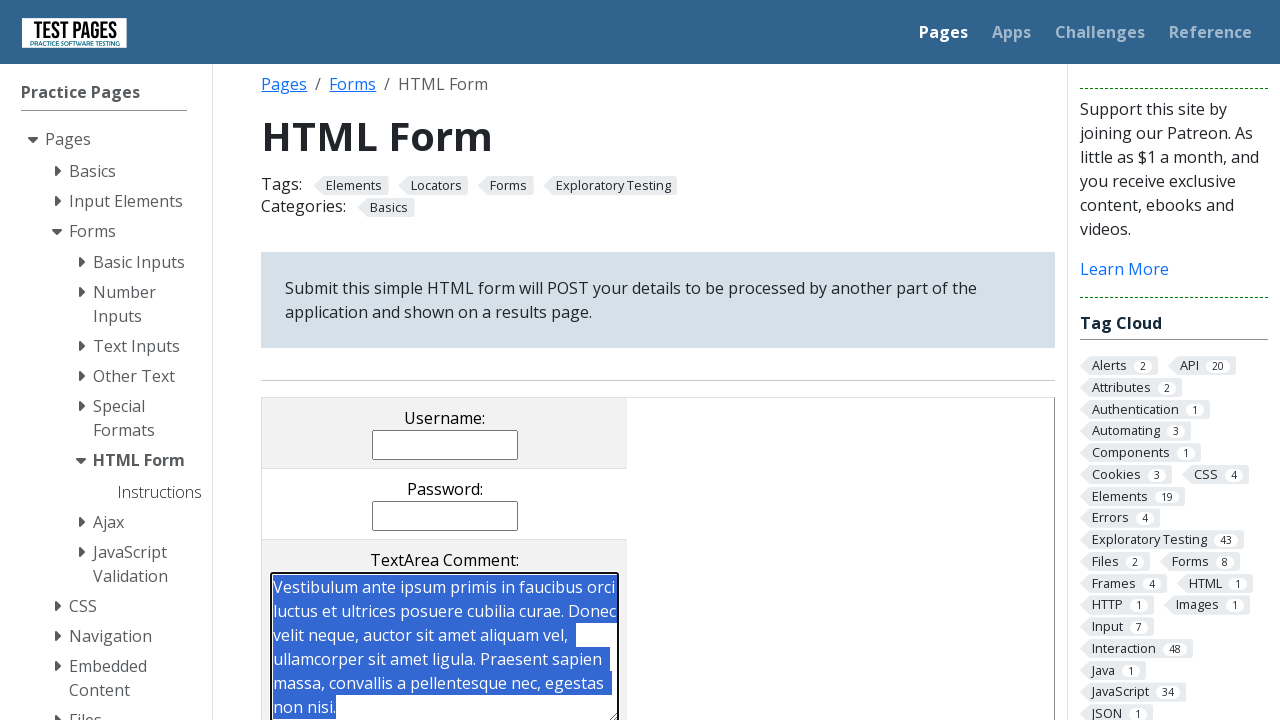

Pressed Delete to remove selected text on textarea[name='comments']
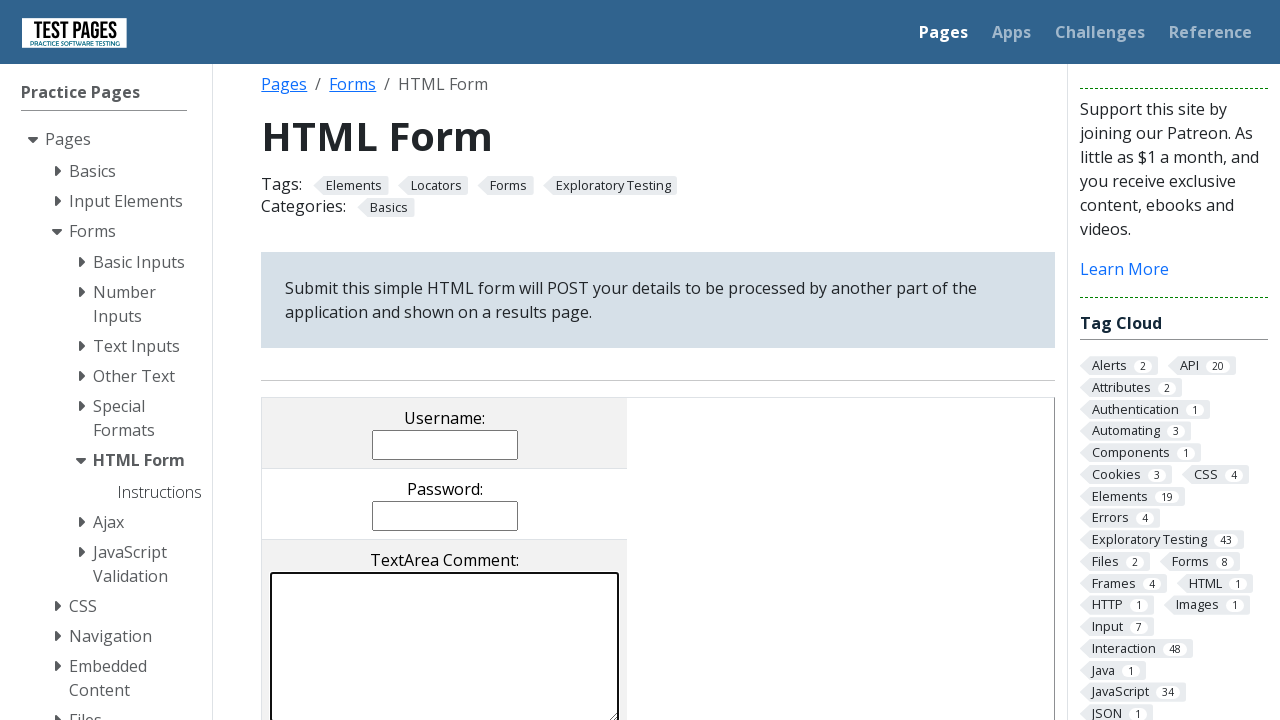

Waited 500ms after delete
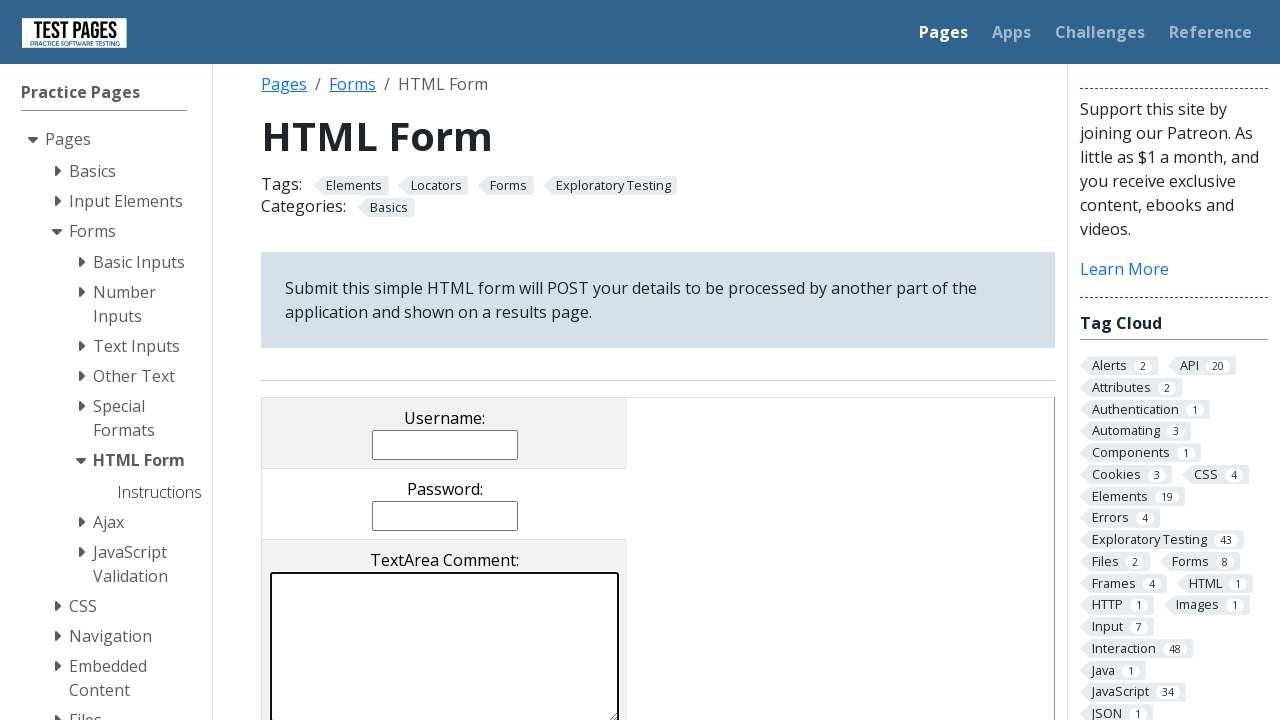

Pressed Control+V to paste copied text on textarea[name='comments']
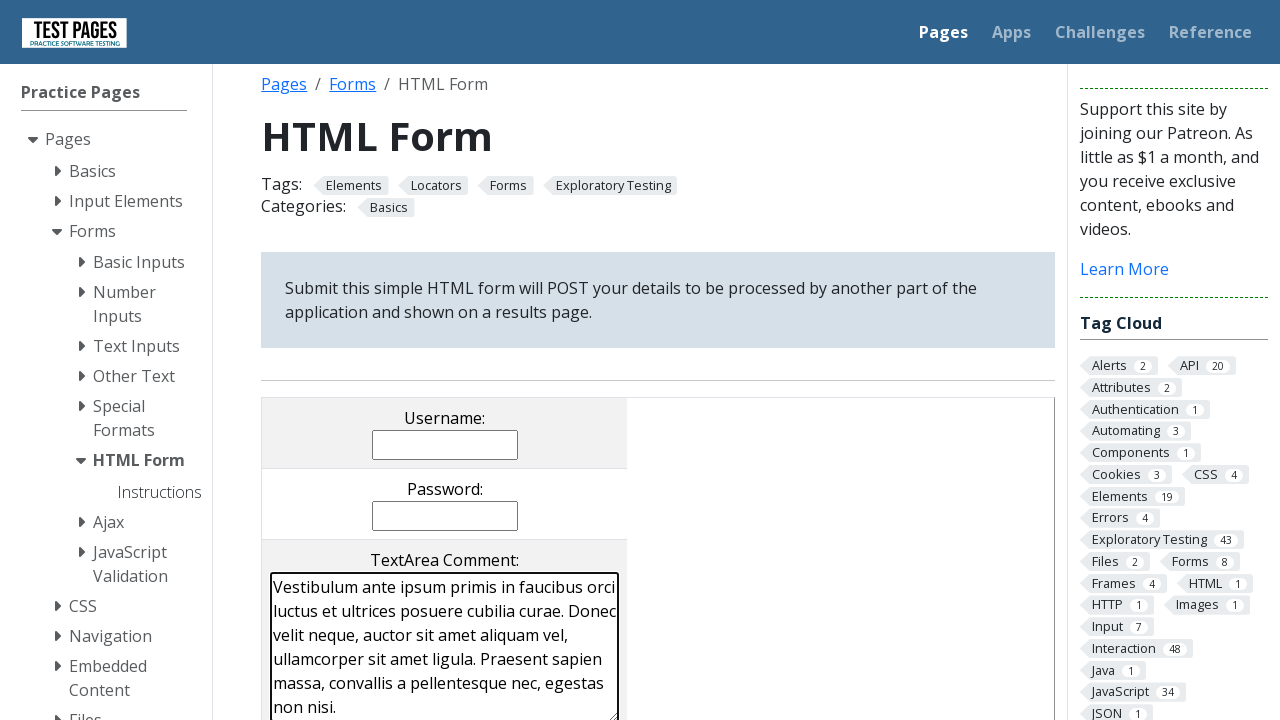

Waited 500ms after paste
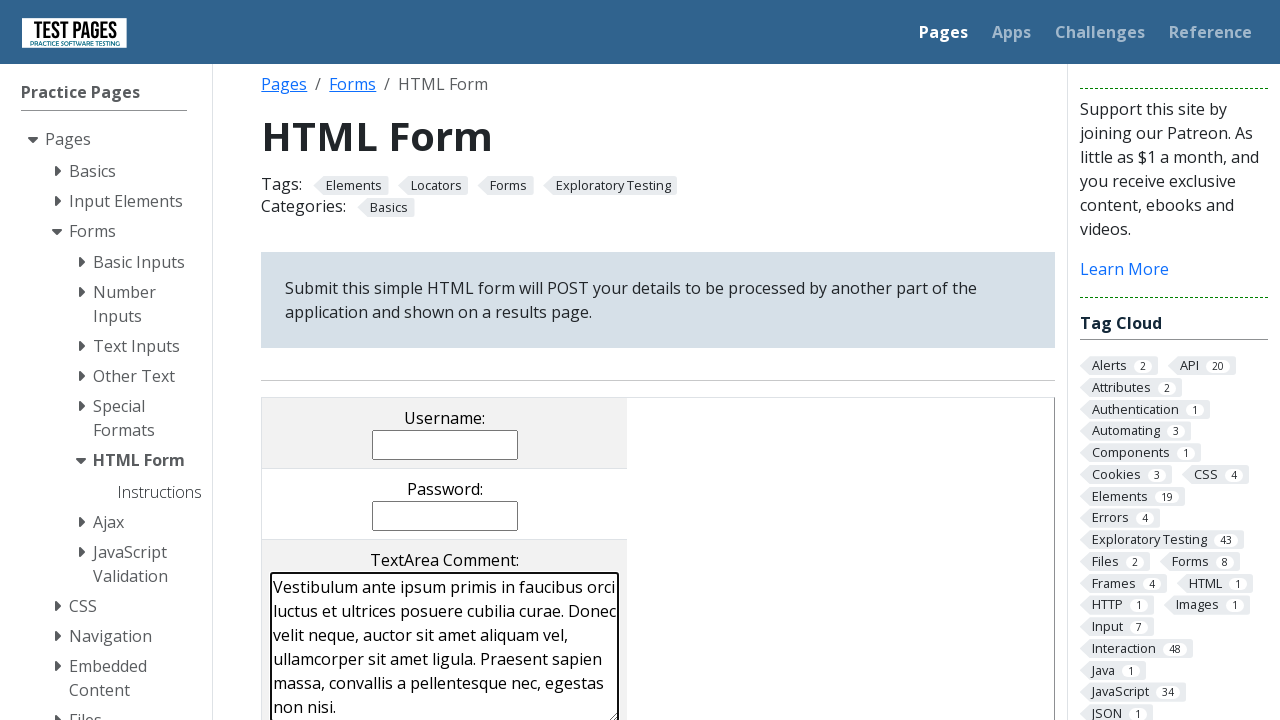

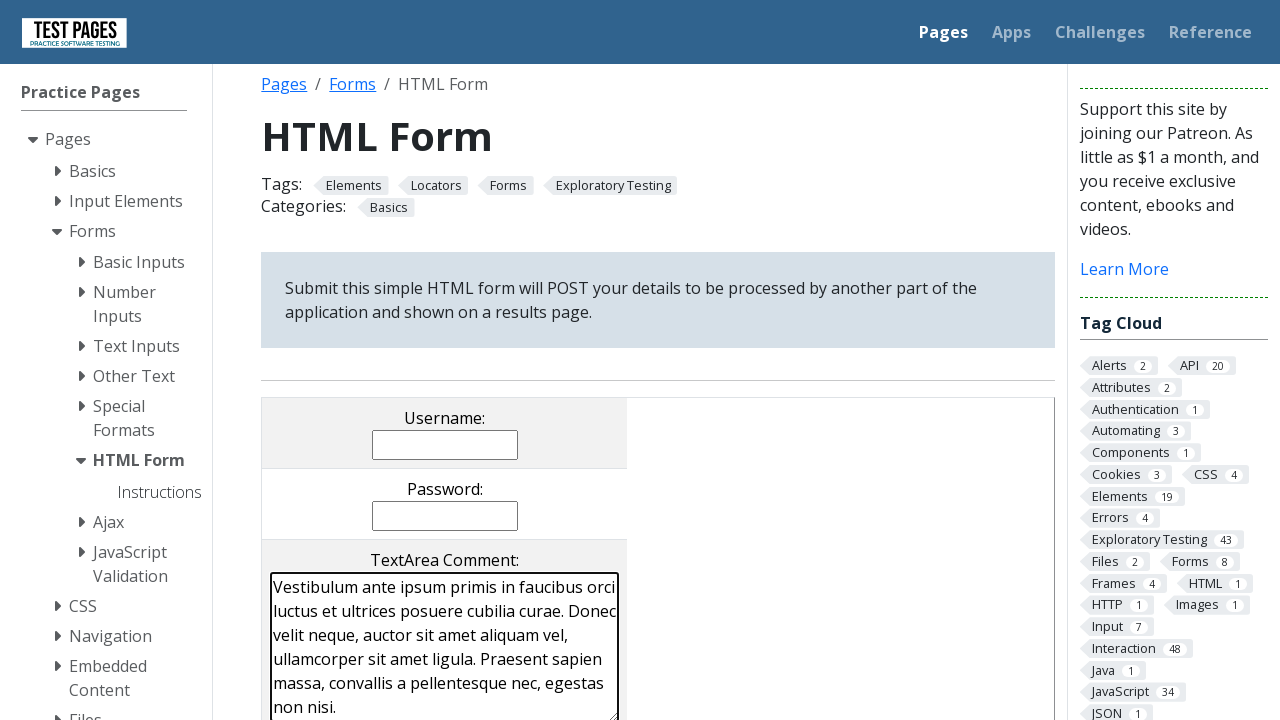